Navigates to Flipkart homepage and dismisses the login popup banner if it appears

Starting URL: https://www.flipkart.com

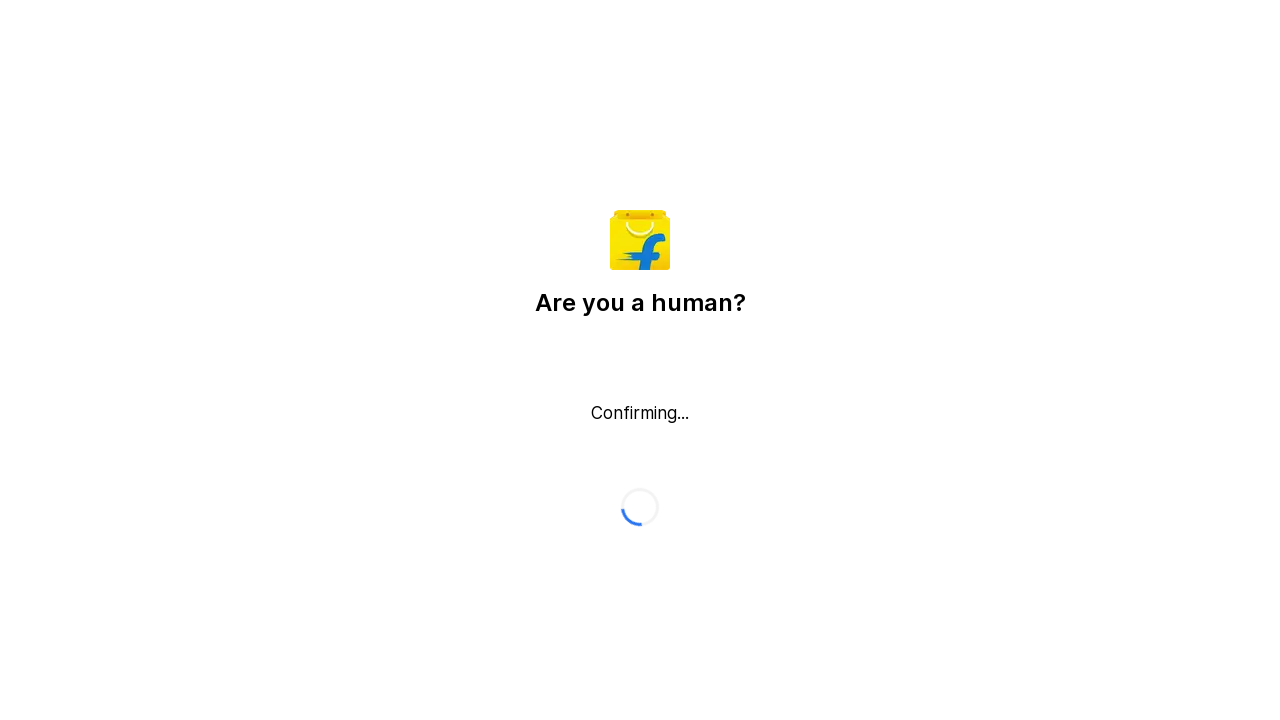

Waited for page to load (domcontentloaded)
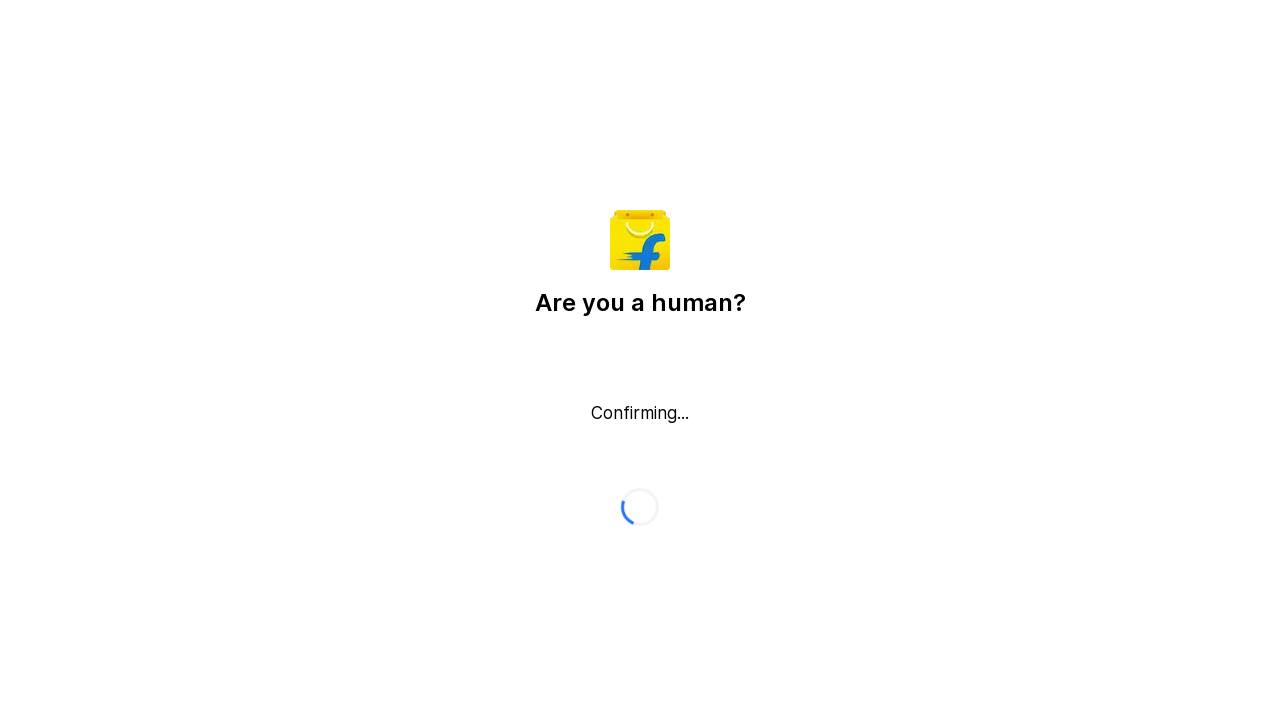

No login banner found to dismiss on xpath=//span[text()='Login']/preceding::span[@role='button']
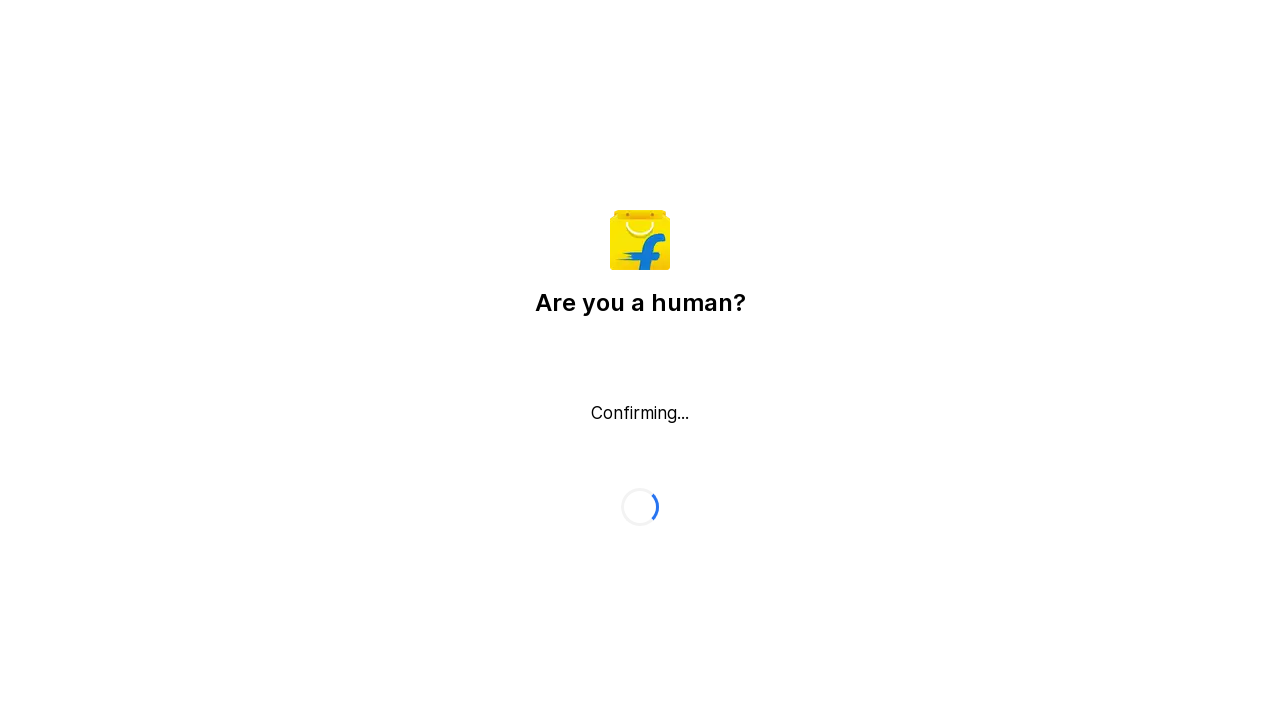

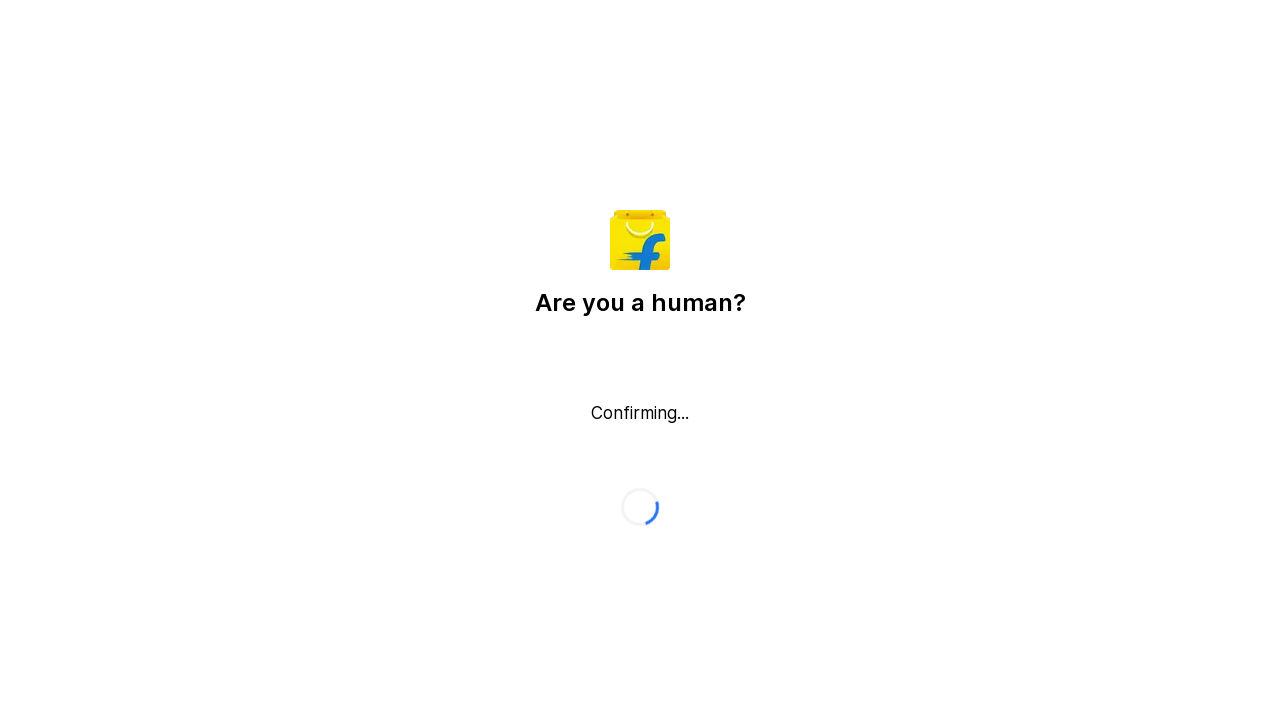